Tests file upload functionality by selecting a file using the file input element and preparing it for upload on the Heroku test application

Starting URL: https://the-internet.herokuapp.com/upload

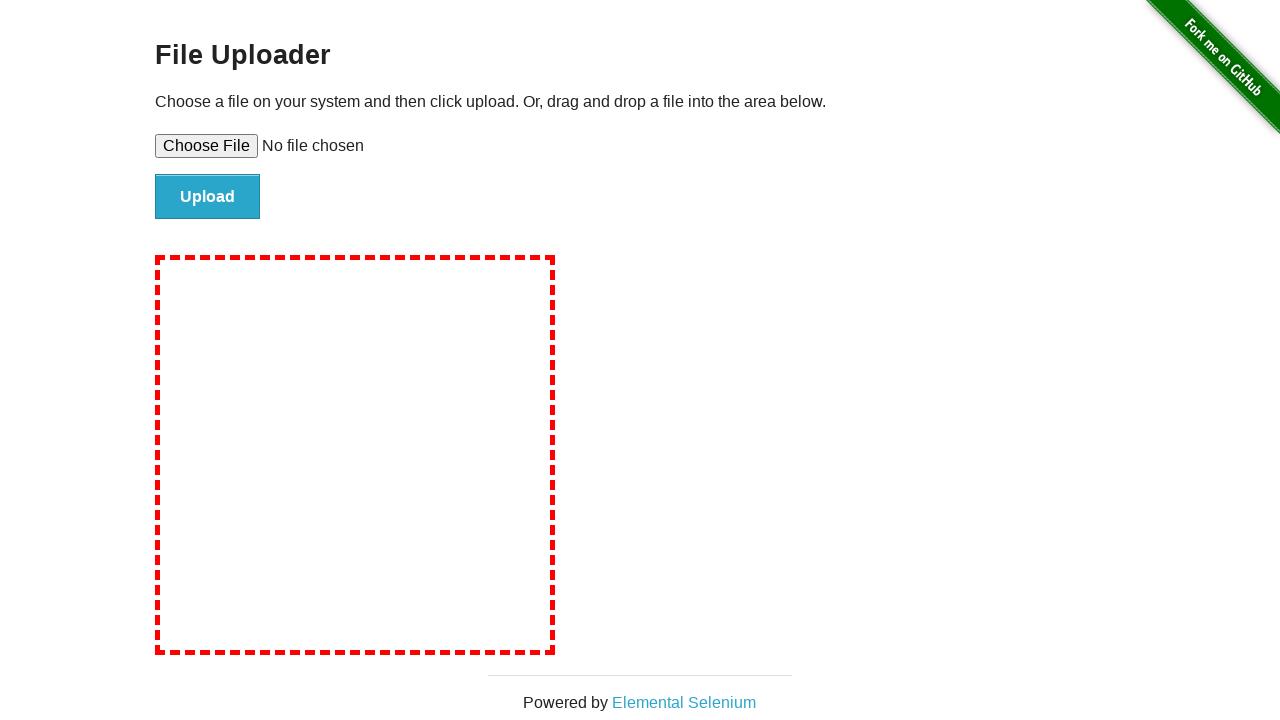

Created temporary test file for upload
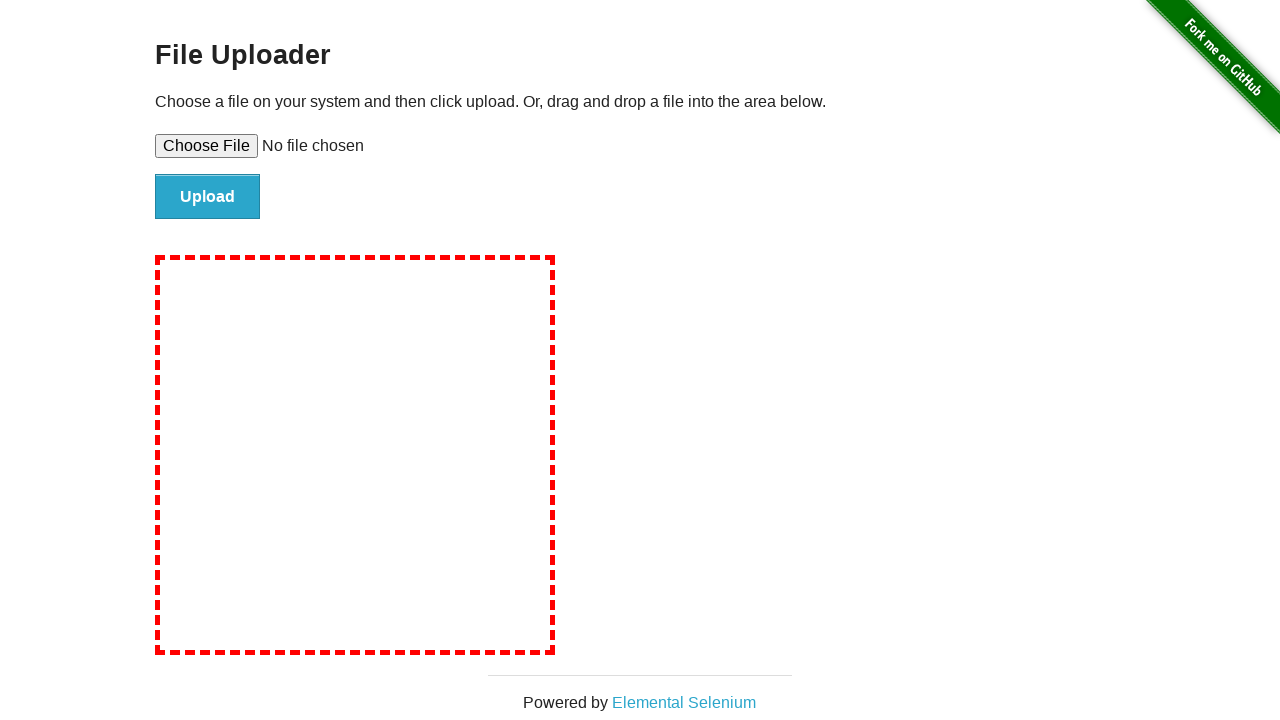

Selected test file in file upload input element
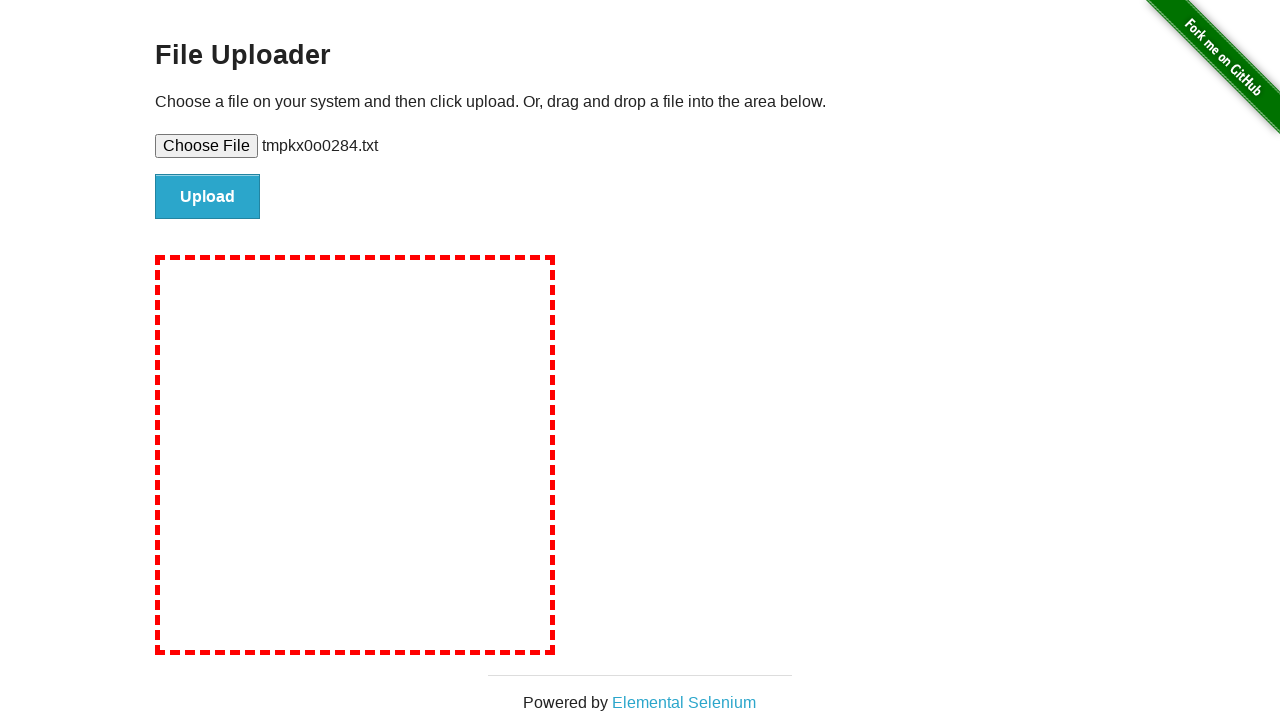

Clicked file upload submit button at (208, 197) on input#file-submit
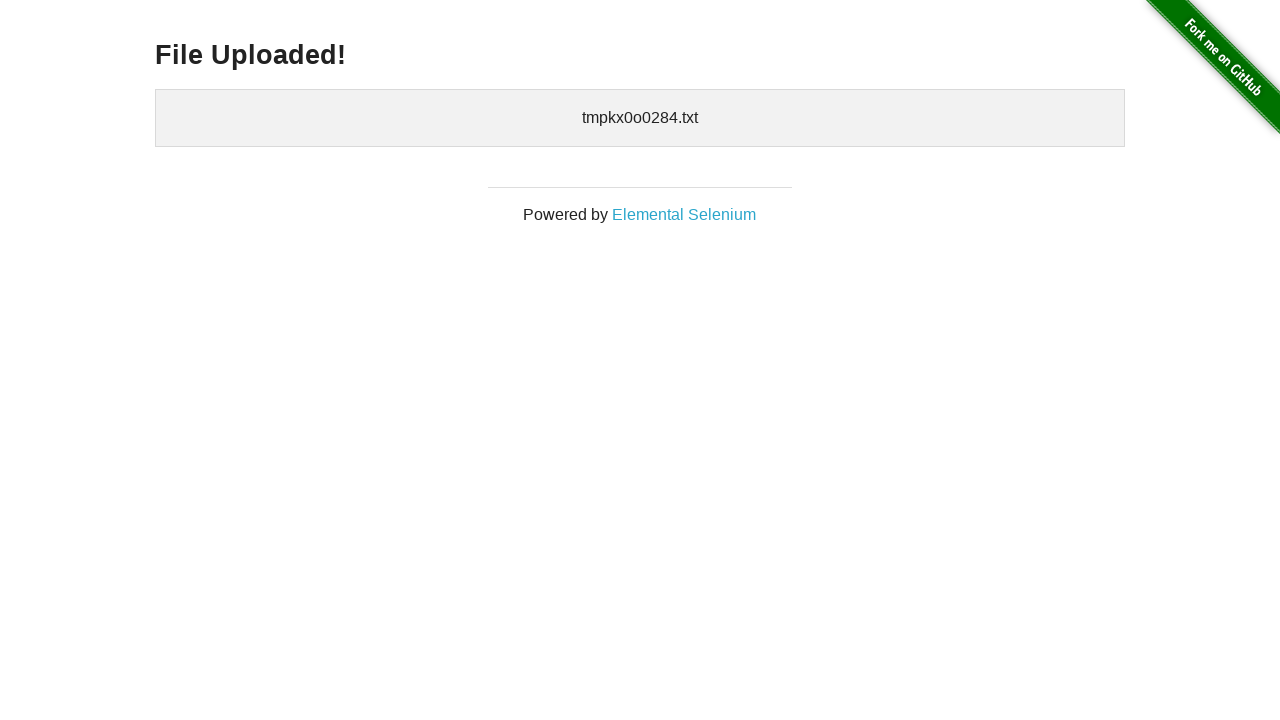

Upload confirmation page loaded successfully
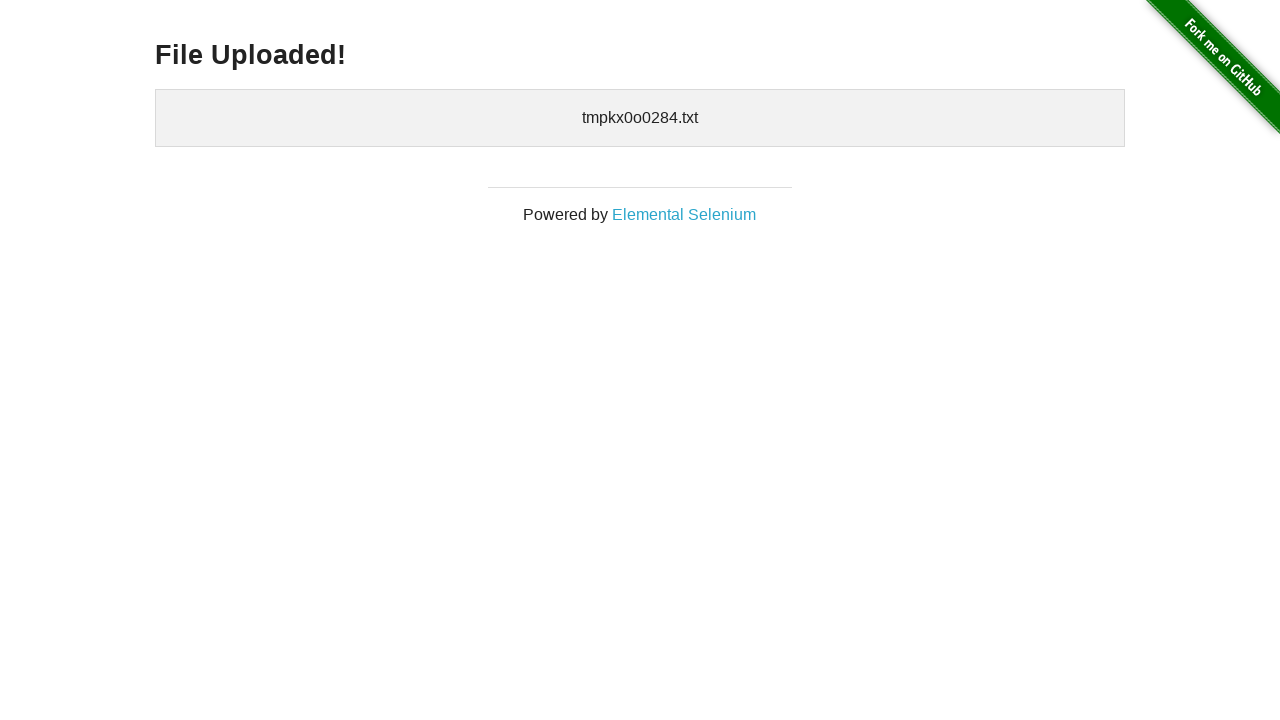

Cleaned up temporary test file
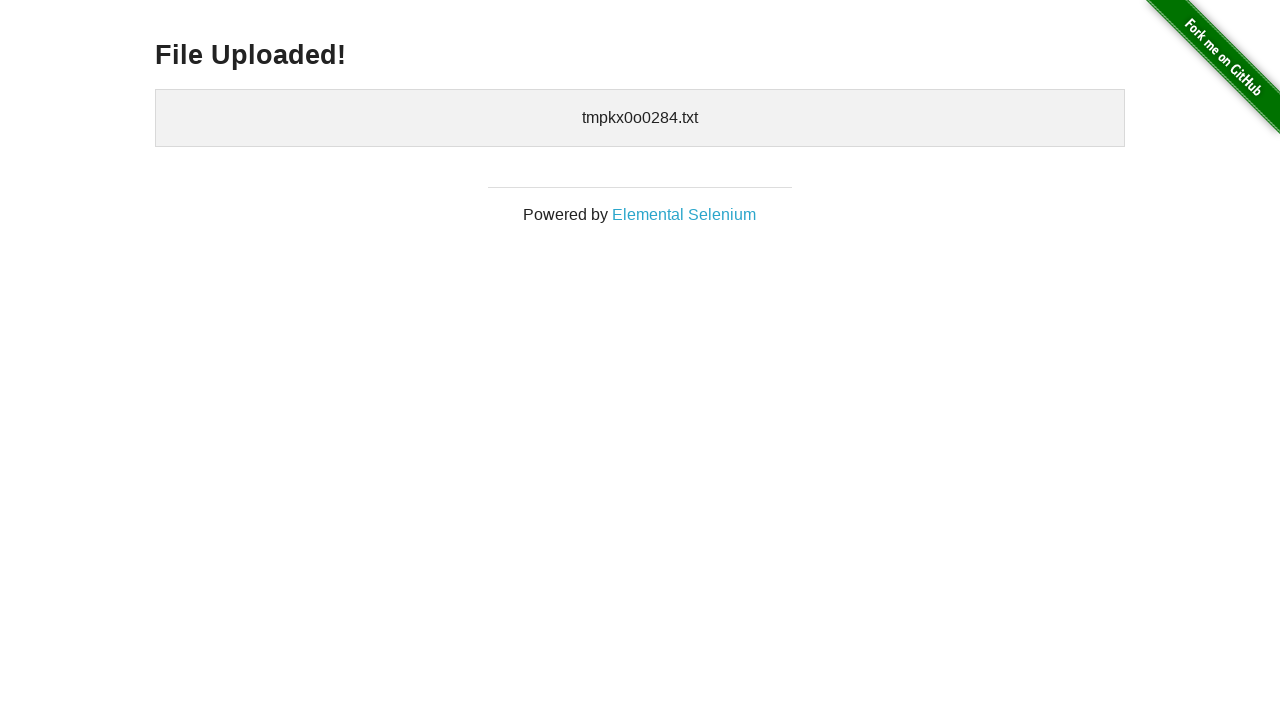

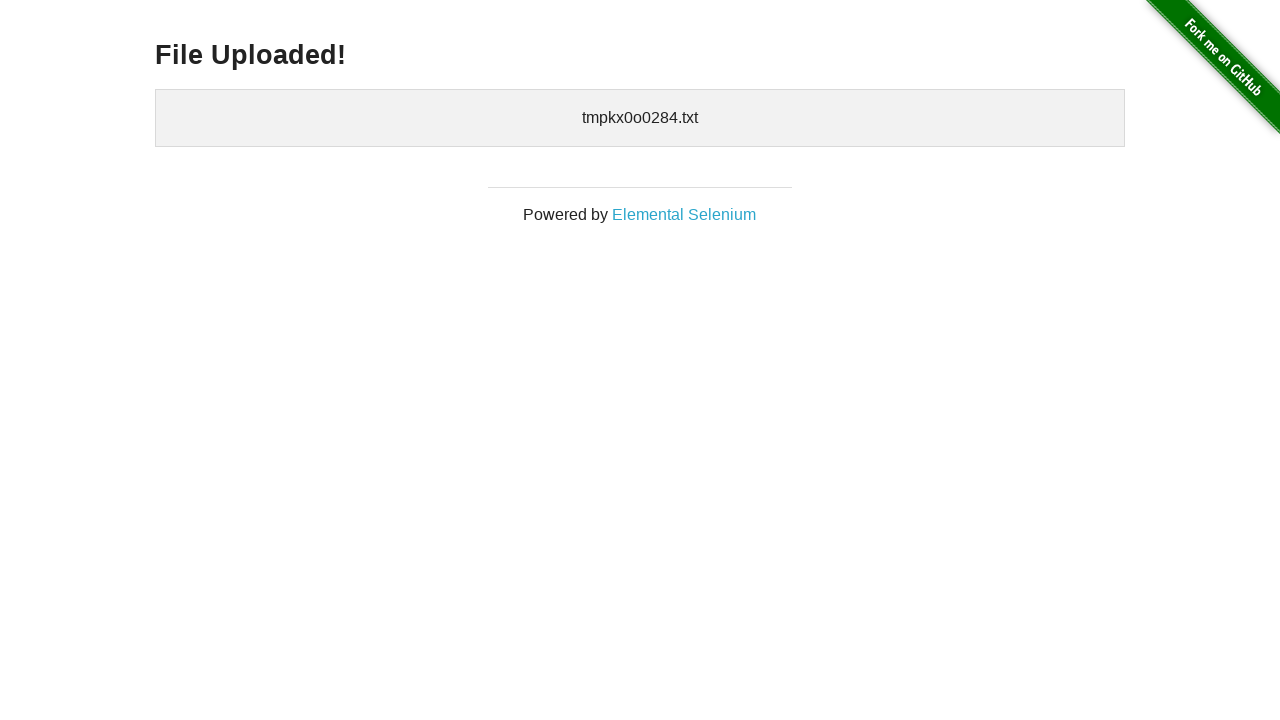